Tests accepting a JavaScript alert by clicking a button to trigger the alert and then accepting it

Starting URL: https://automationfc.github.io/basic-form/

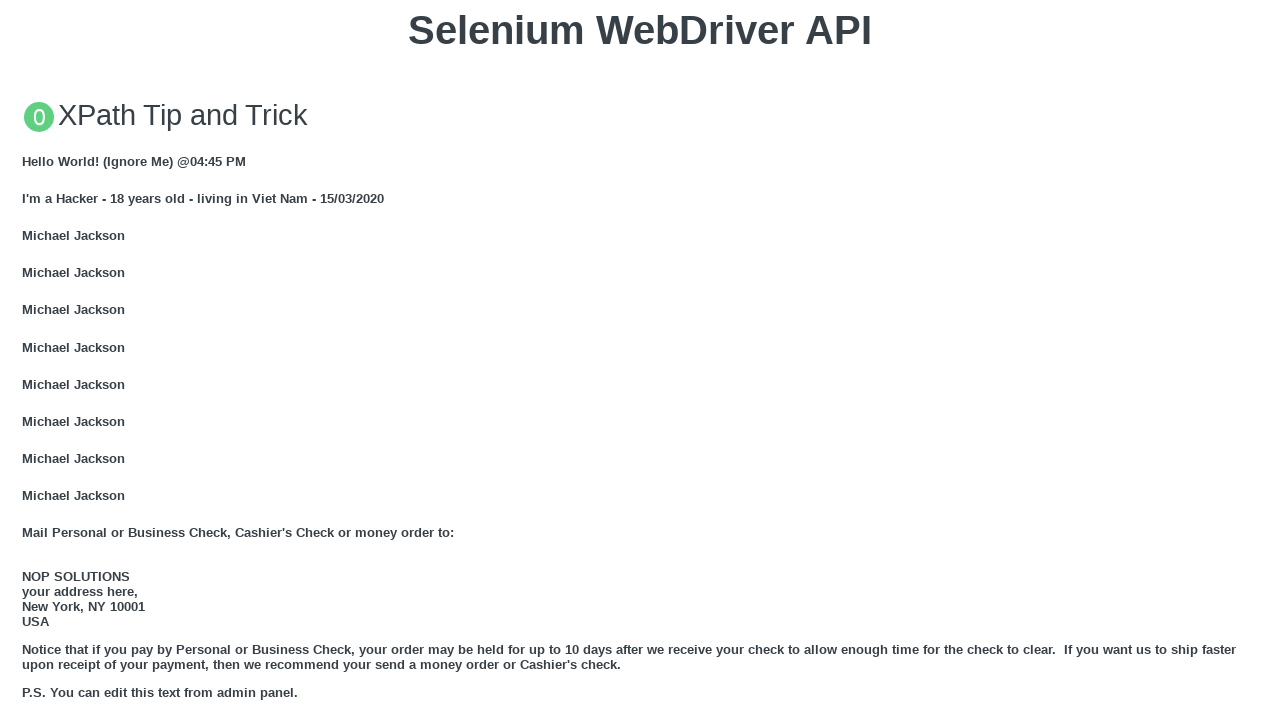

Clicked 'Click for JS Alert' button to trigger JavaScript alert at (640, 360) on xpath=//button[text()='Click for JS Alert']
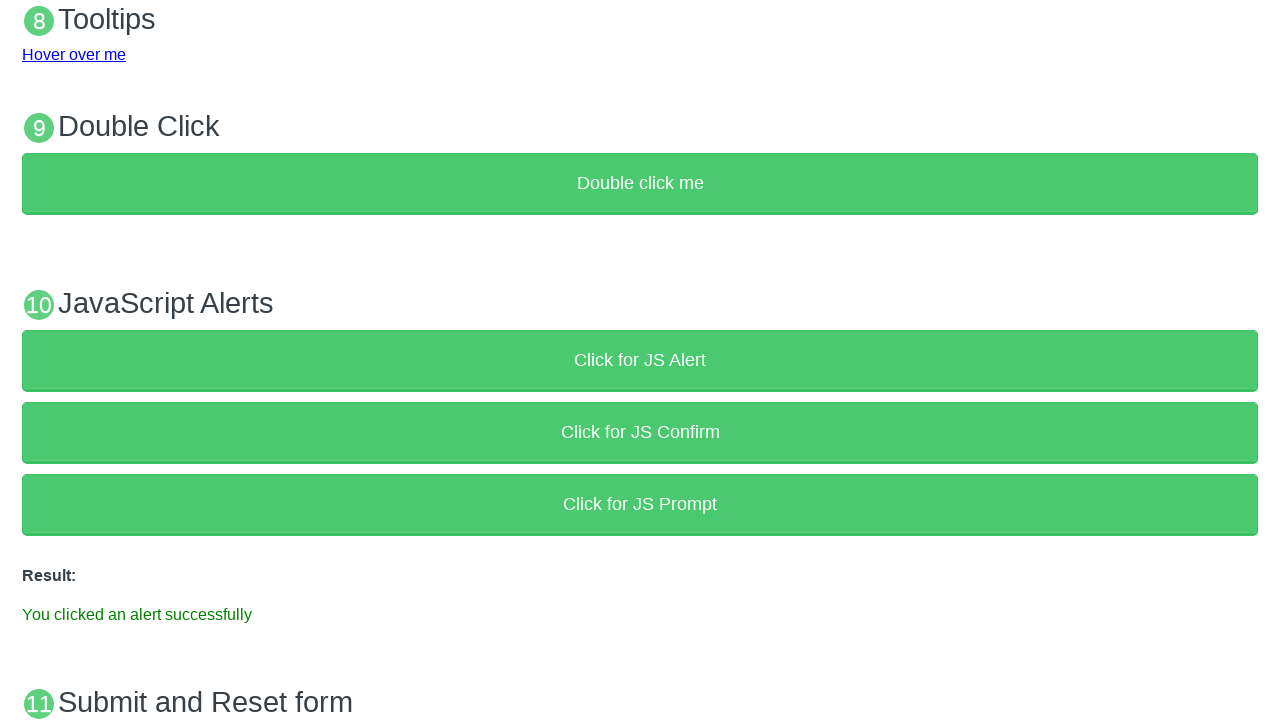

Set up dialog handler to accept alerts
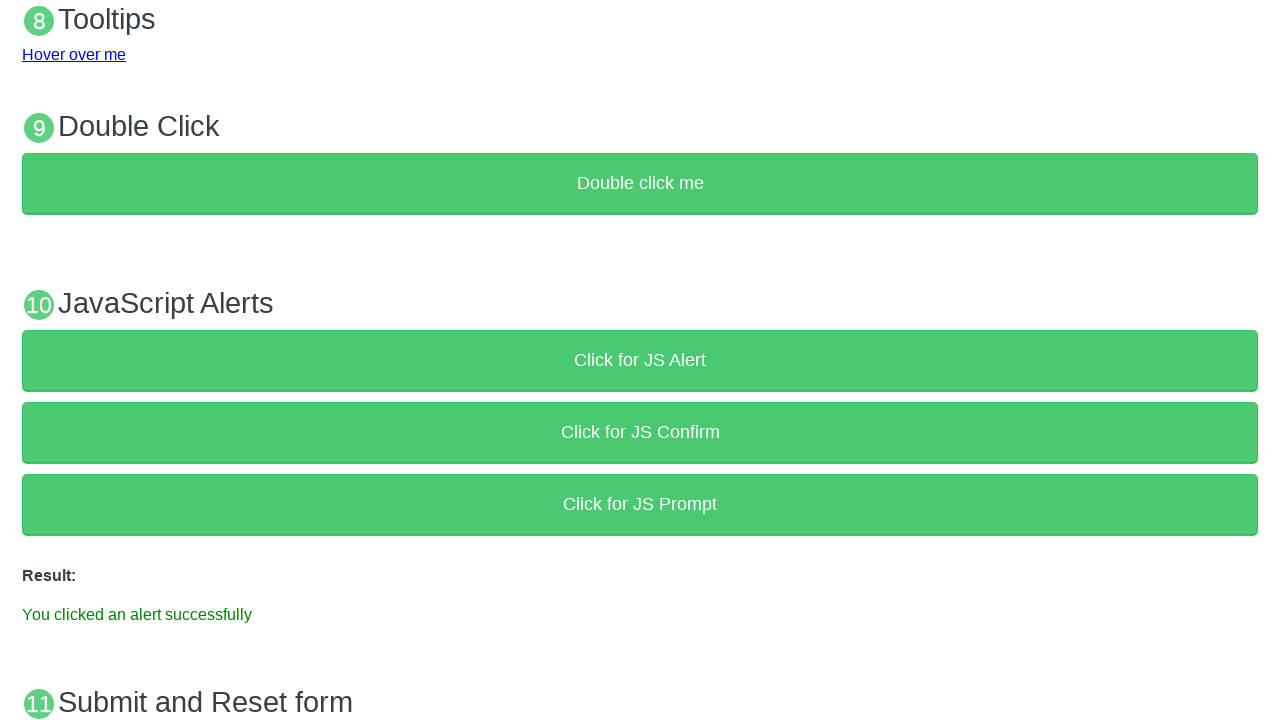

Waited for result message to appear
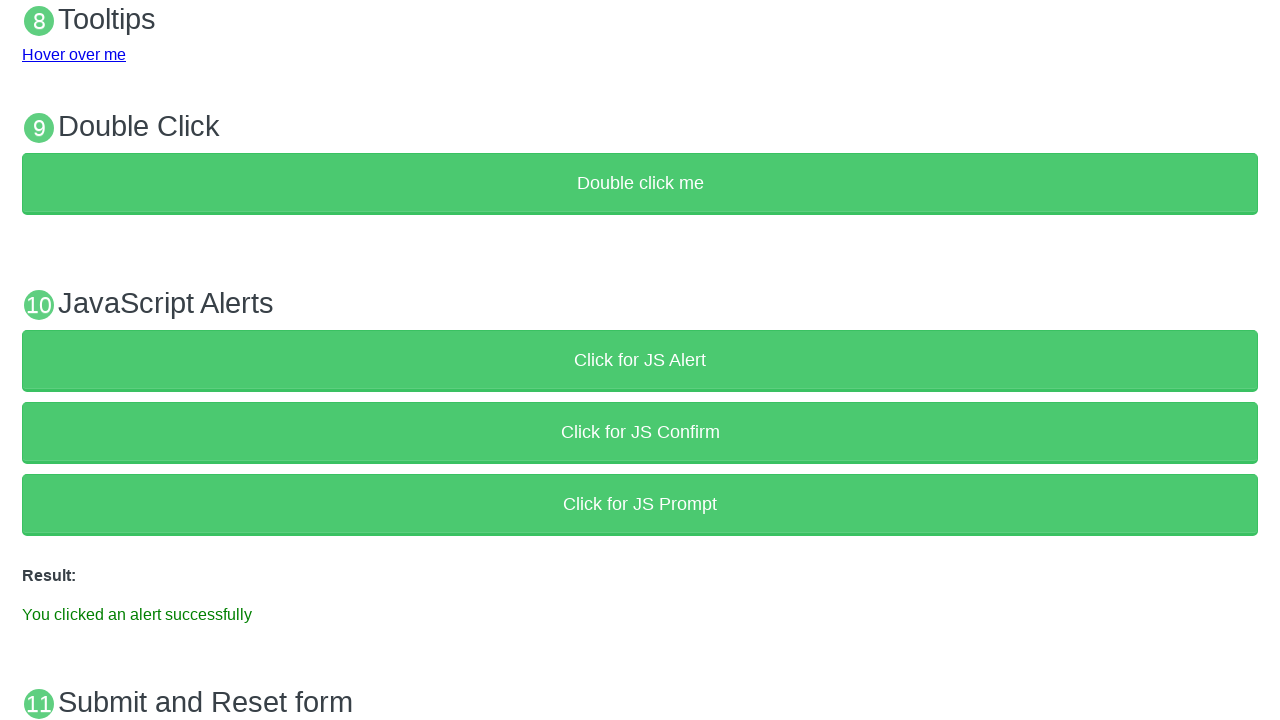

Verified result text contains 'You clicked an alert successfully'
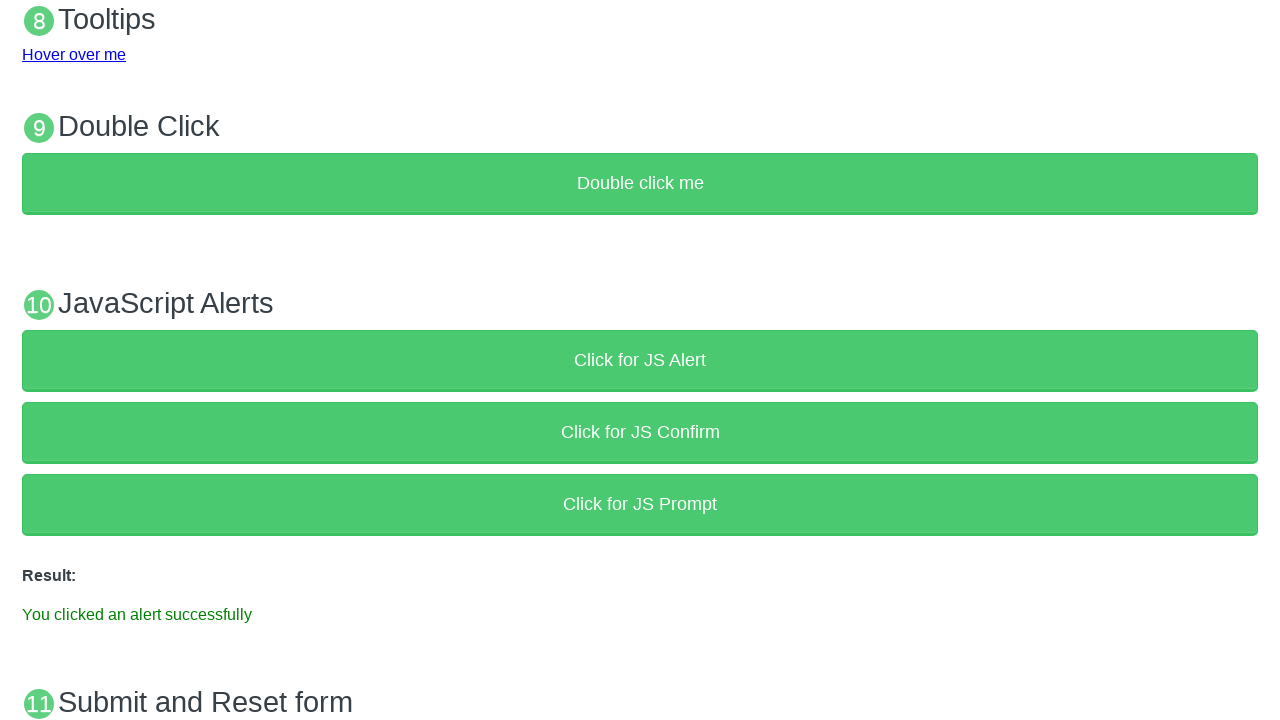

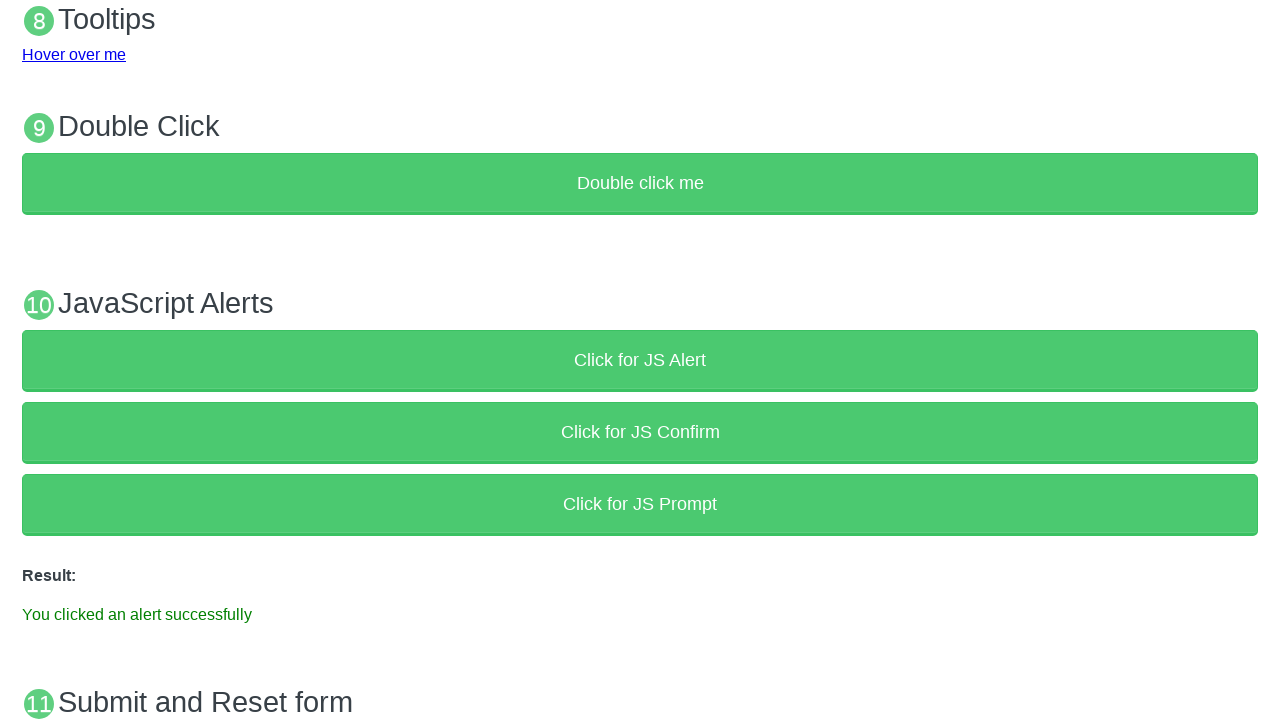